Tests checkbox interactions on a practice automation website by selecting and unselecting multiple checkboxes

Starting URL: https://testautomationpractice.blogspot.com/

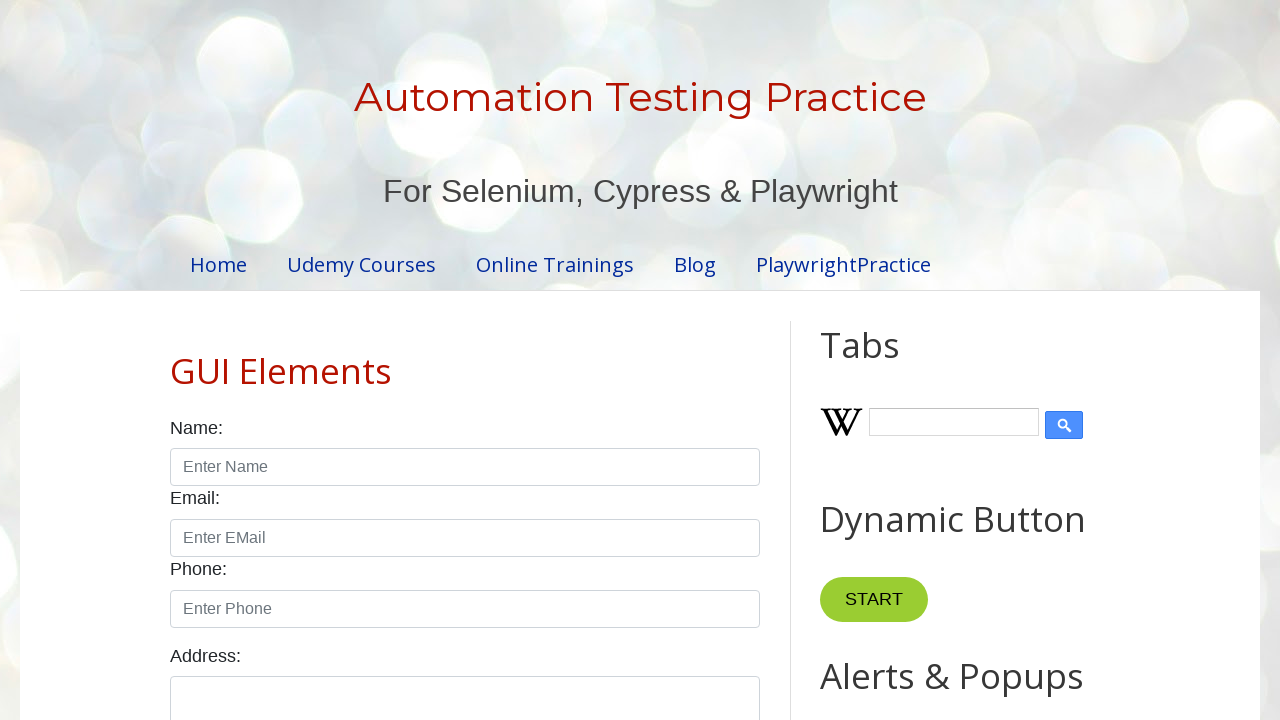

Located all checkboxes with class 'form-check-input'
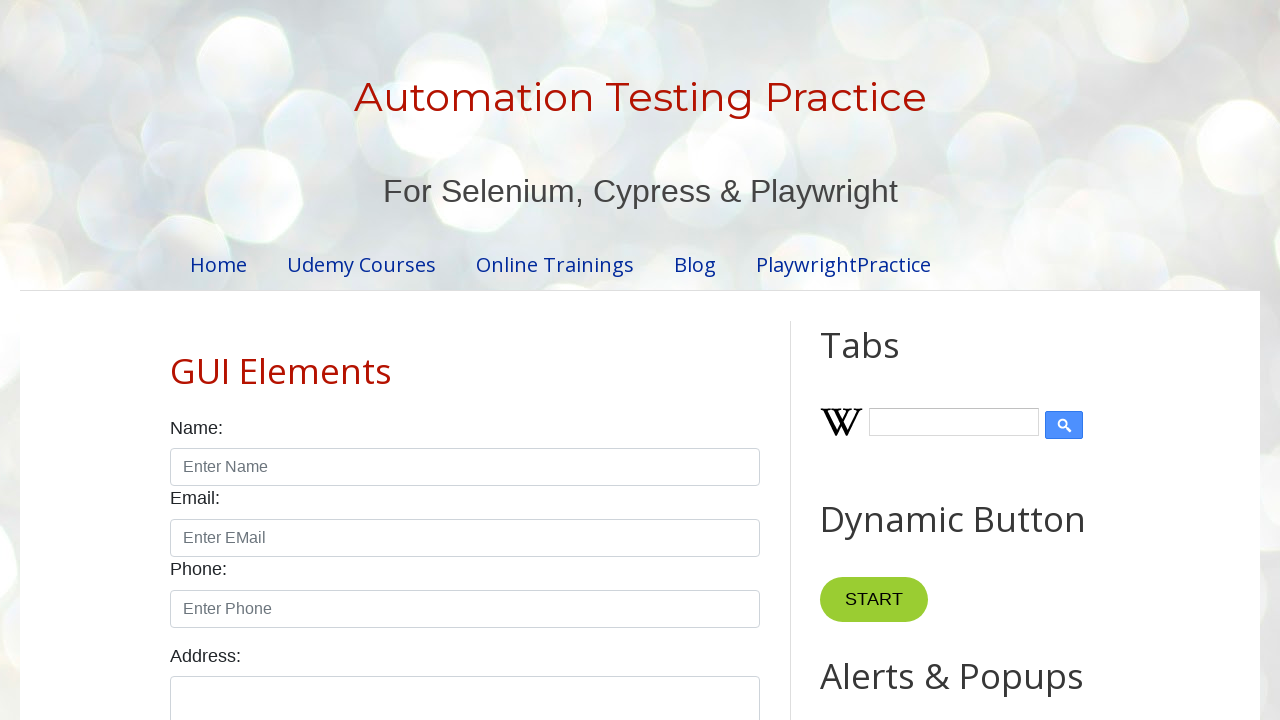

Clicked checkbox at index 4 to select it at (604, 360) on xpath=//input[@class='form-check-input' and @type='checkbox'] >> nth=4
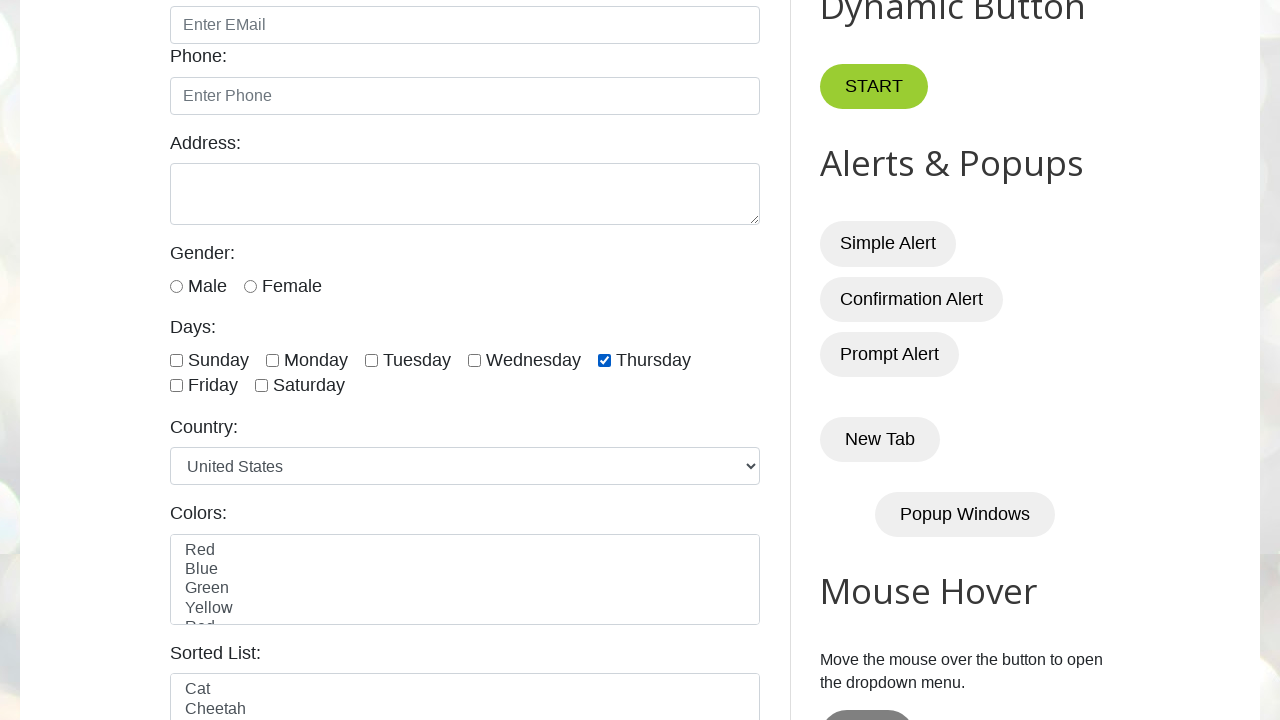

Clicked checkbox at index 5 to select it at (176, 386) on xpath=//input[@class='form-check-input' and @type='checkbox'] >> nth=5
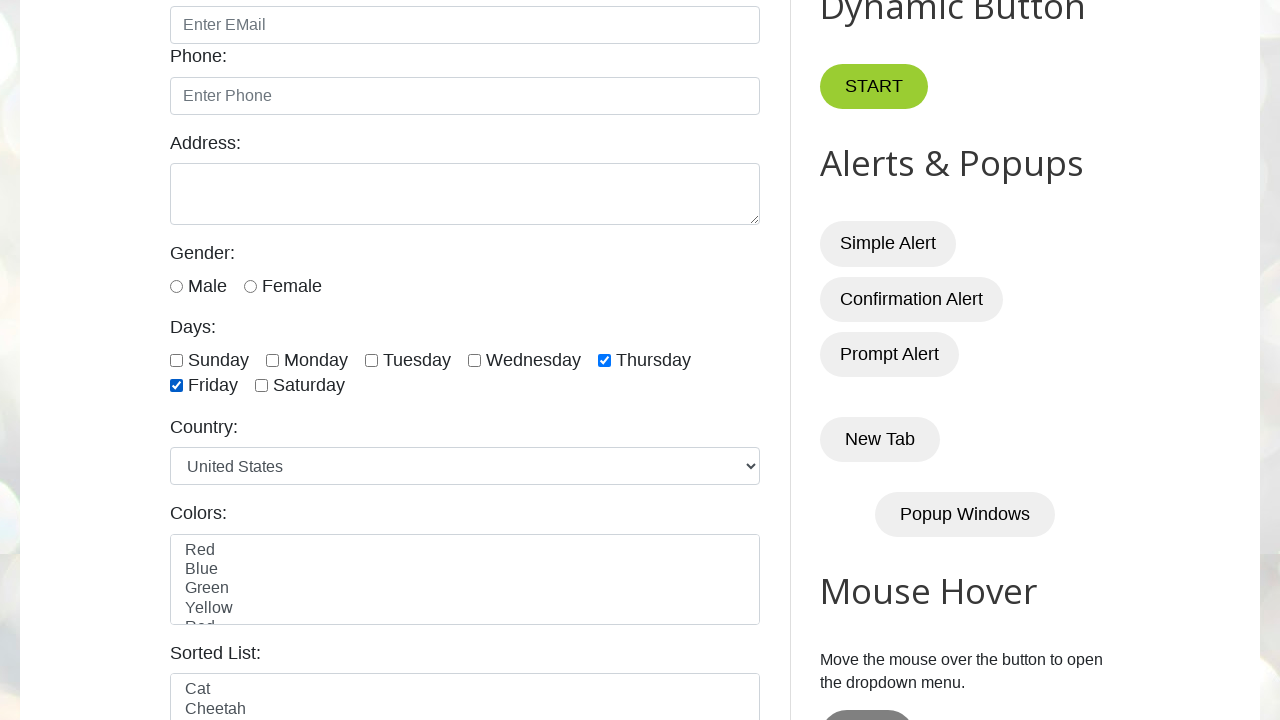

Clicked checkbox at index 6 to select it at (262, 386) on xpath=//input[@class='form-check-input' and @type='checkbox'] >> nth=6
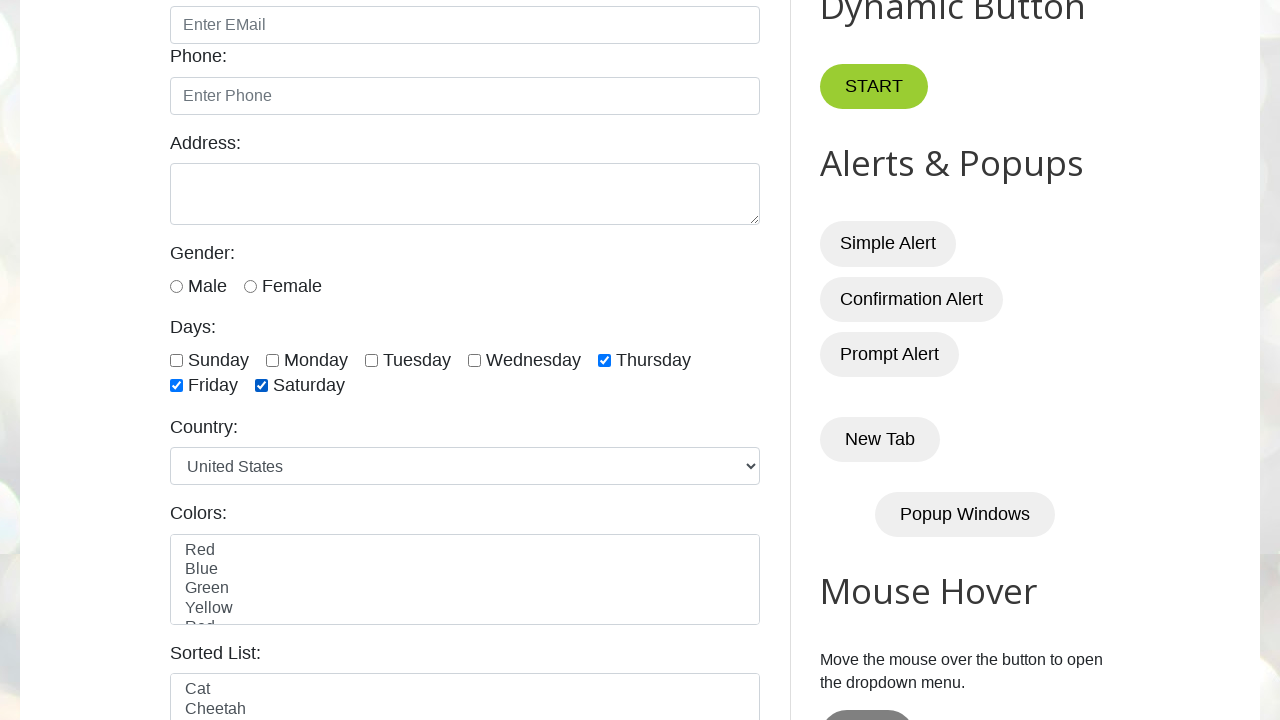

Verified checkbox at index 4 is checked
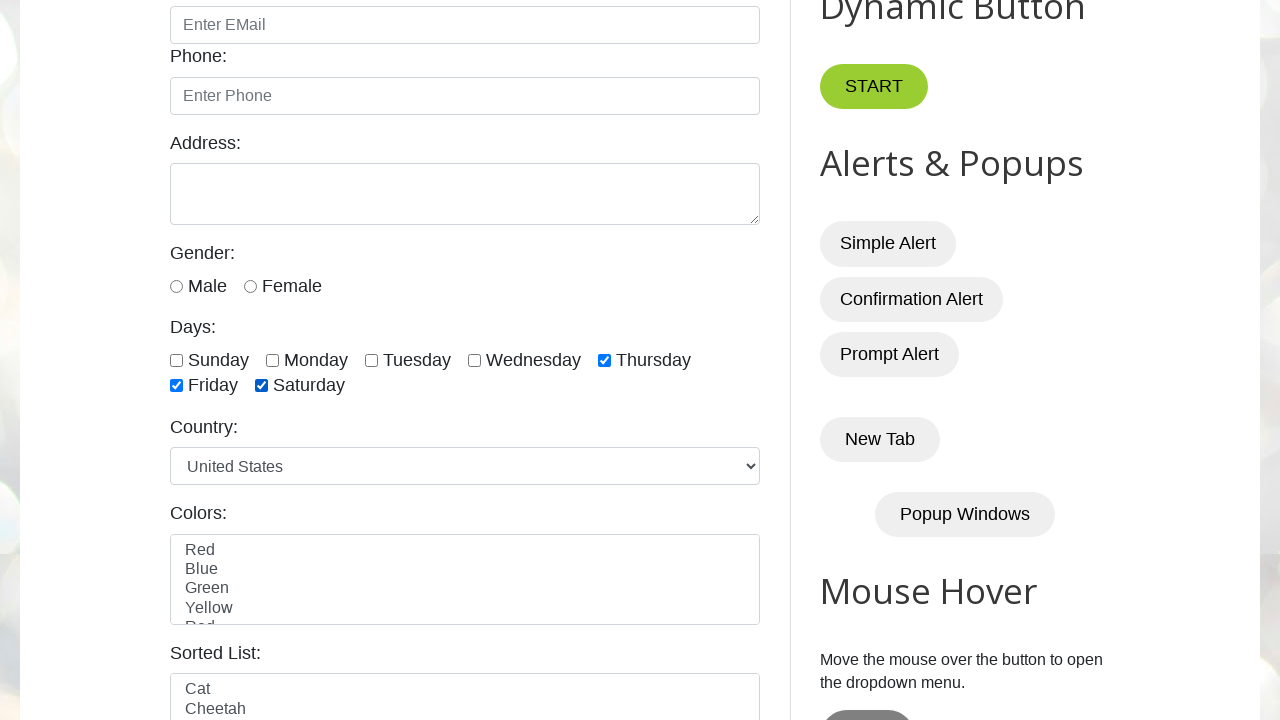

Clicked checkbox at index 4 to unselect it at (604, 360) on xpath=//input[@class='form-check-input' and @type='checkbox'] >> nth=4
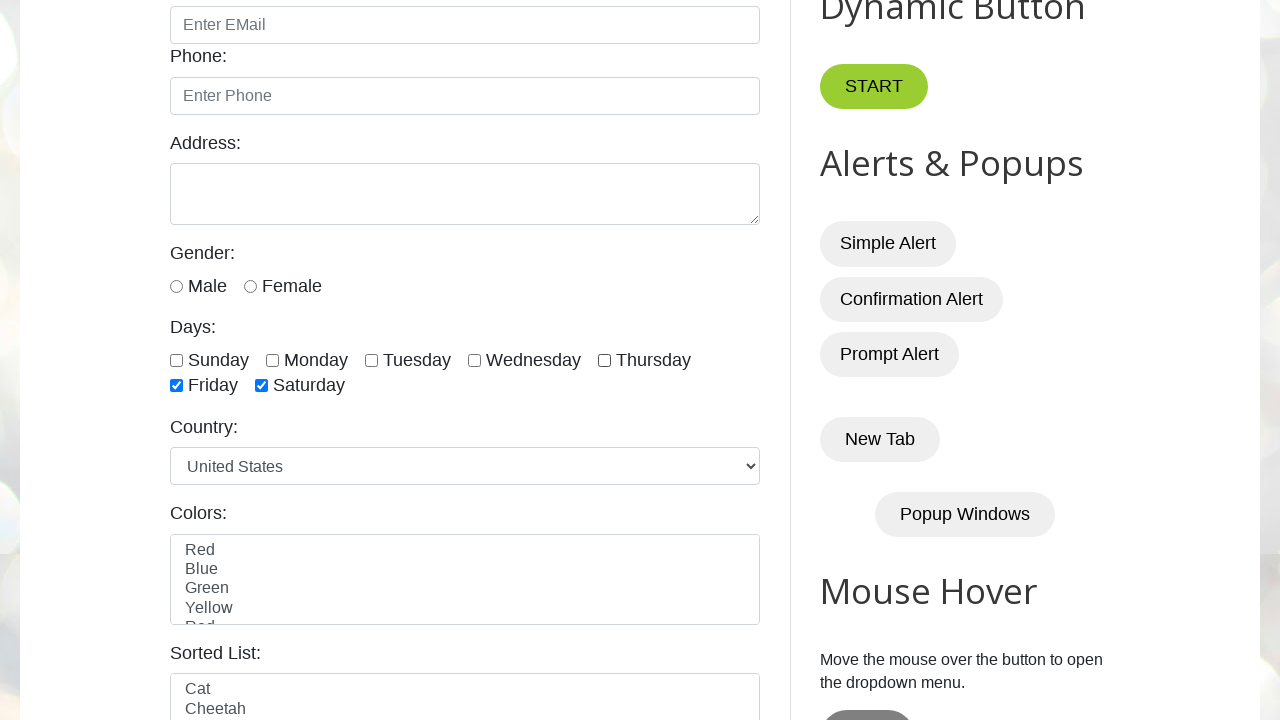

Verified checkbox at index 5 is checked
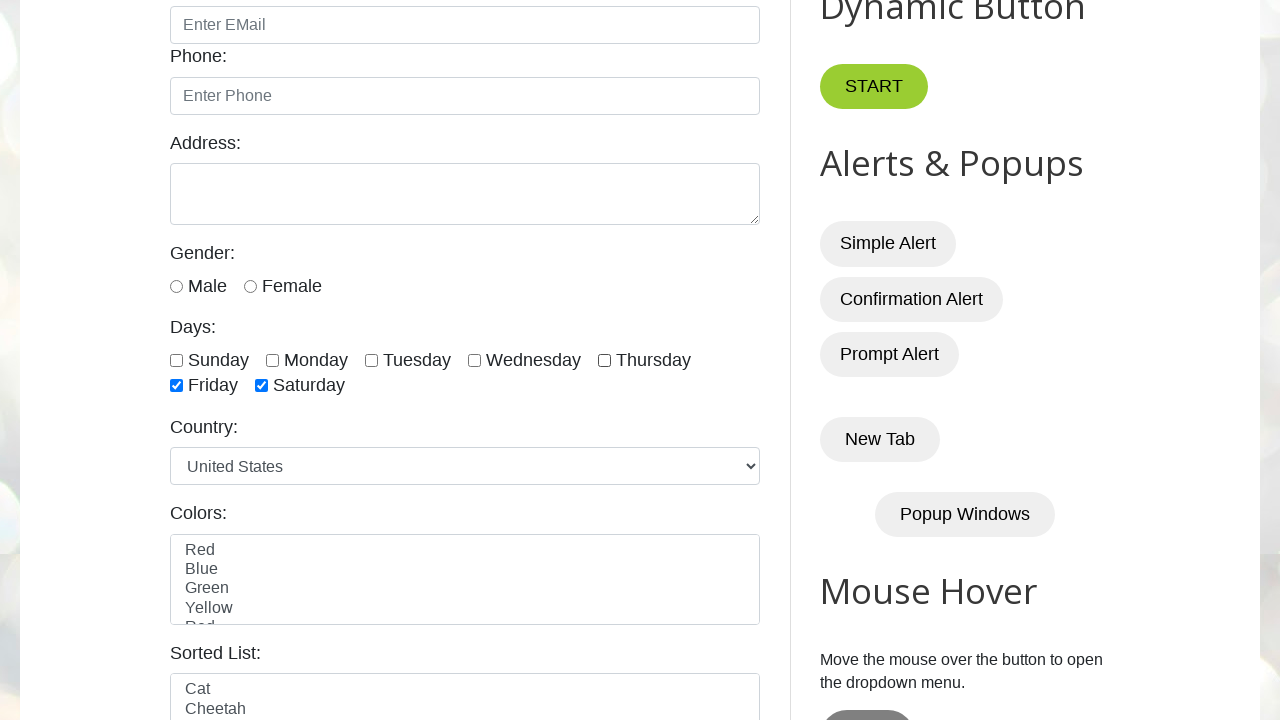

Clicked checkbox at index 5 to unselect it at (176, 386) on xpath=//input[@class='form-check-input' and @type='checkbox'] >> nth=5
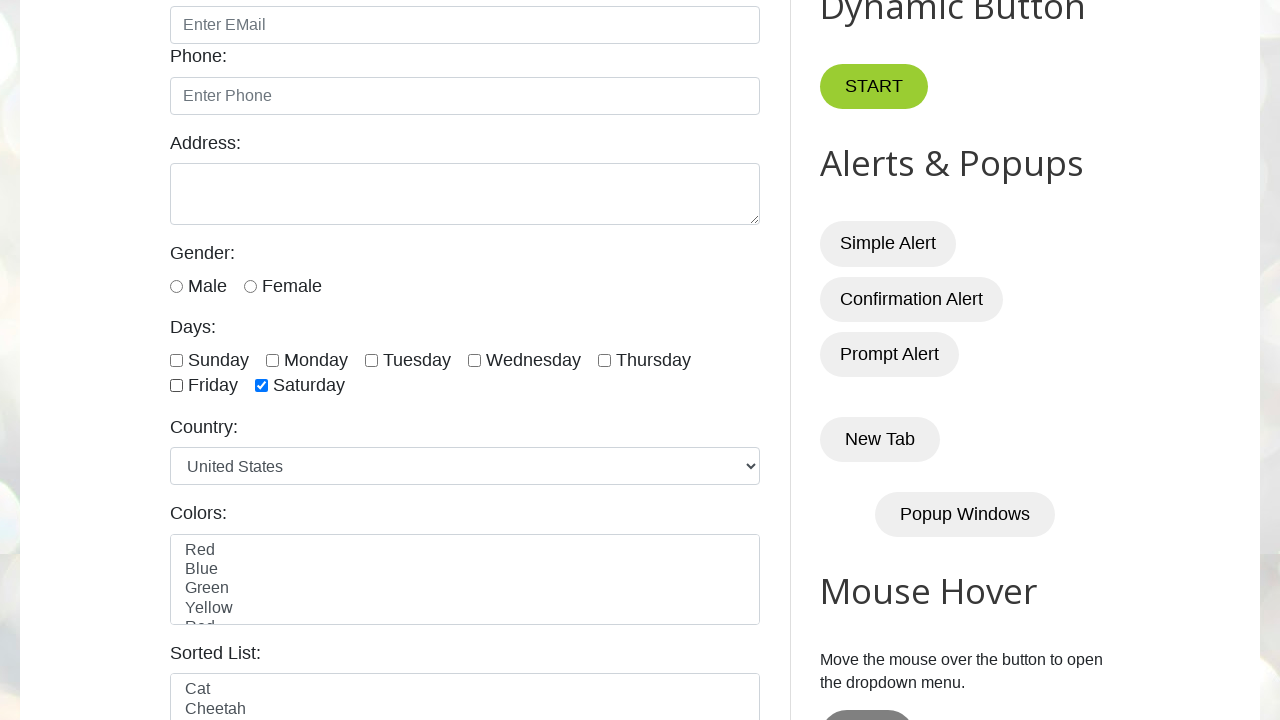

Verified checkbox at index 6 is checked
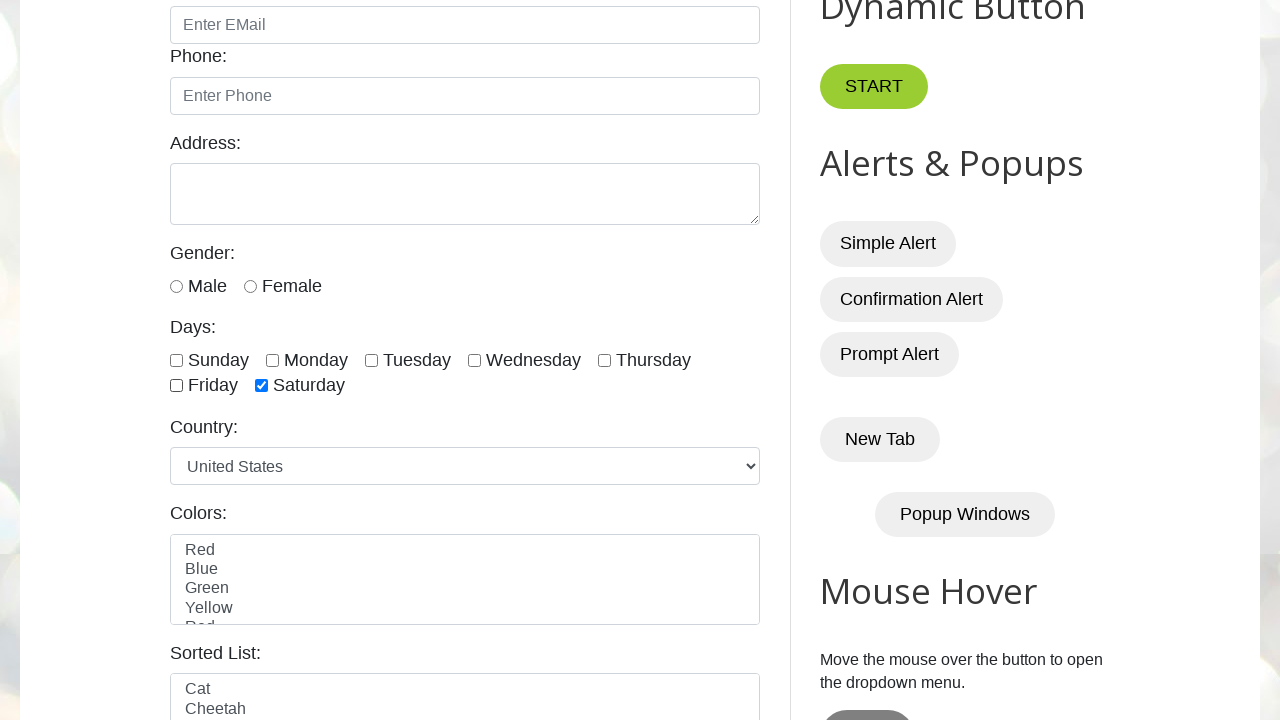

Clicked checkbox at index 6 to unselect it at (262, 386) on xpath=//input[@class='form-check-input' and @type='checkbox'] >> nth=6
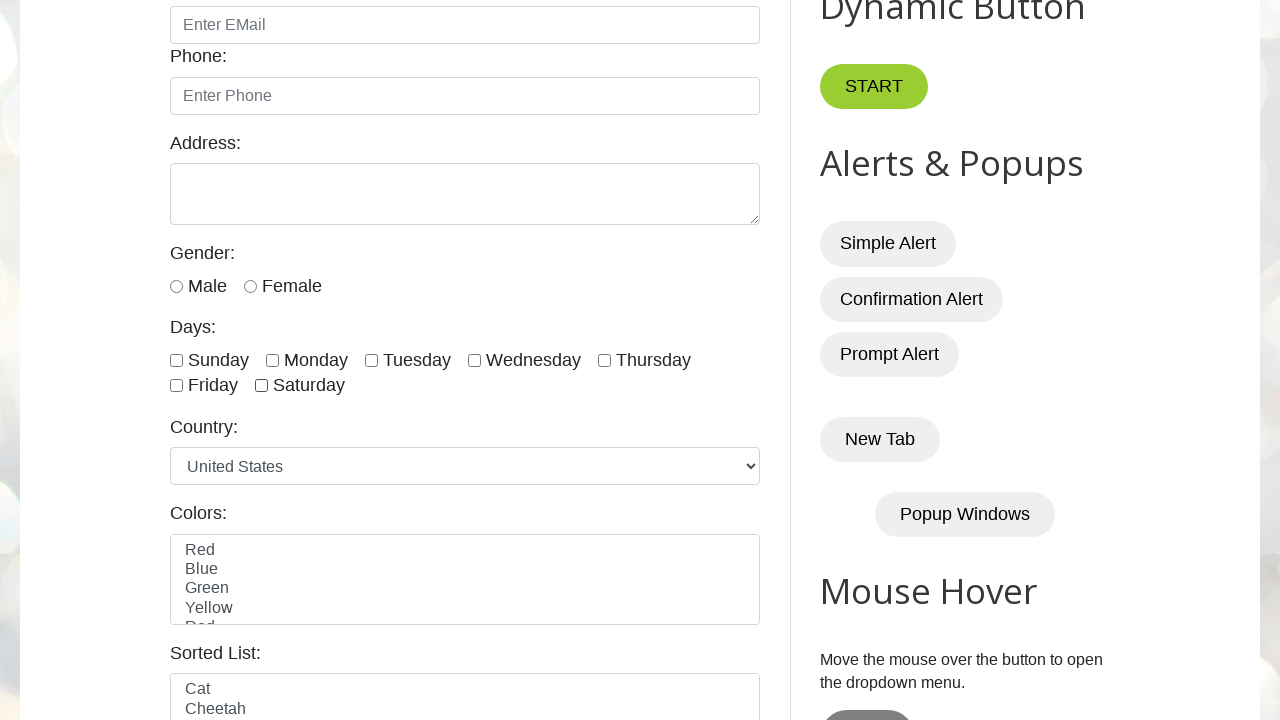

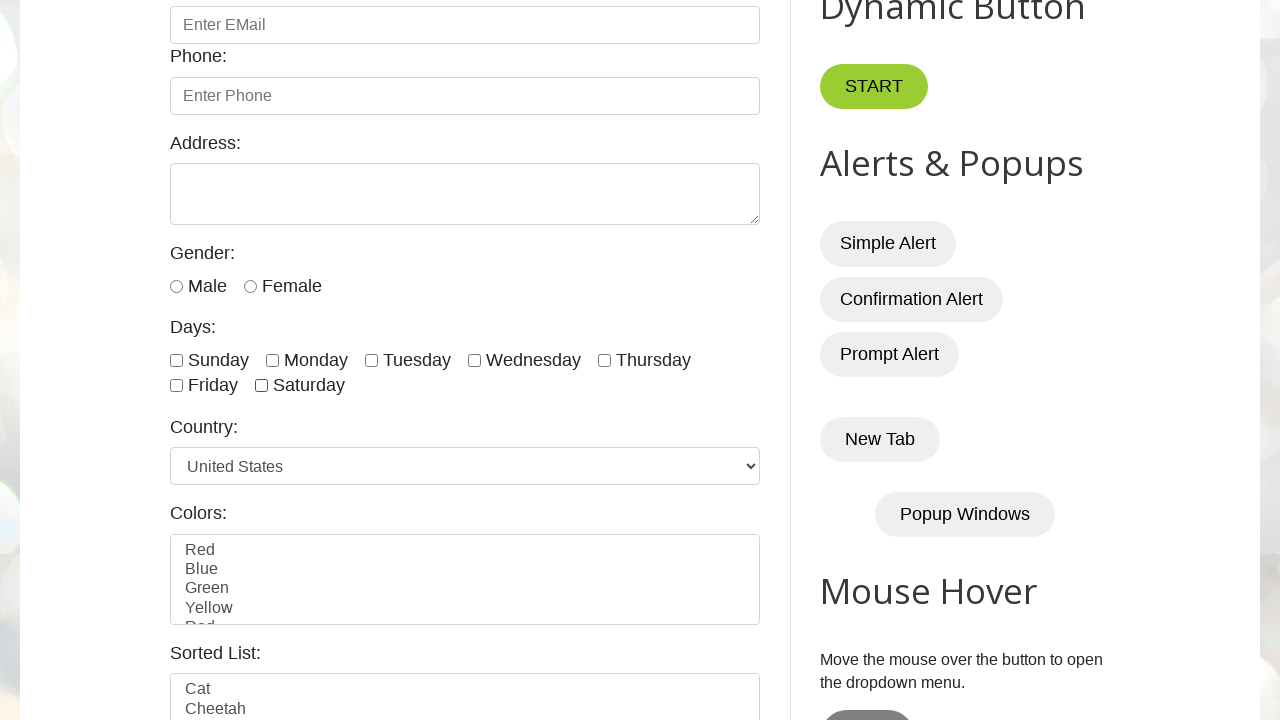